Tests GitHub's advanced search form by filling in search criteria (search term, repository owner, date range, and programming language) and submitting the form to perform a search.

Starting URL: https://github.com/search/advanced

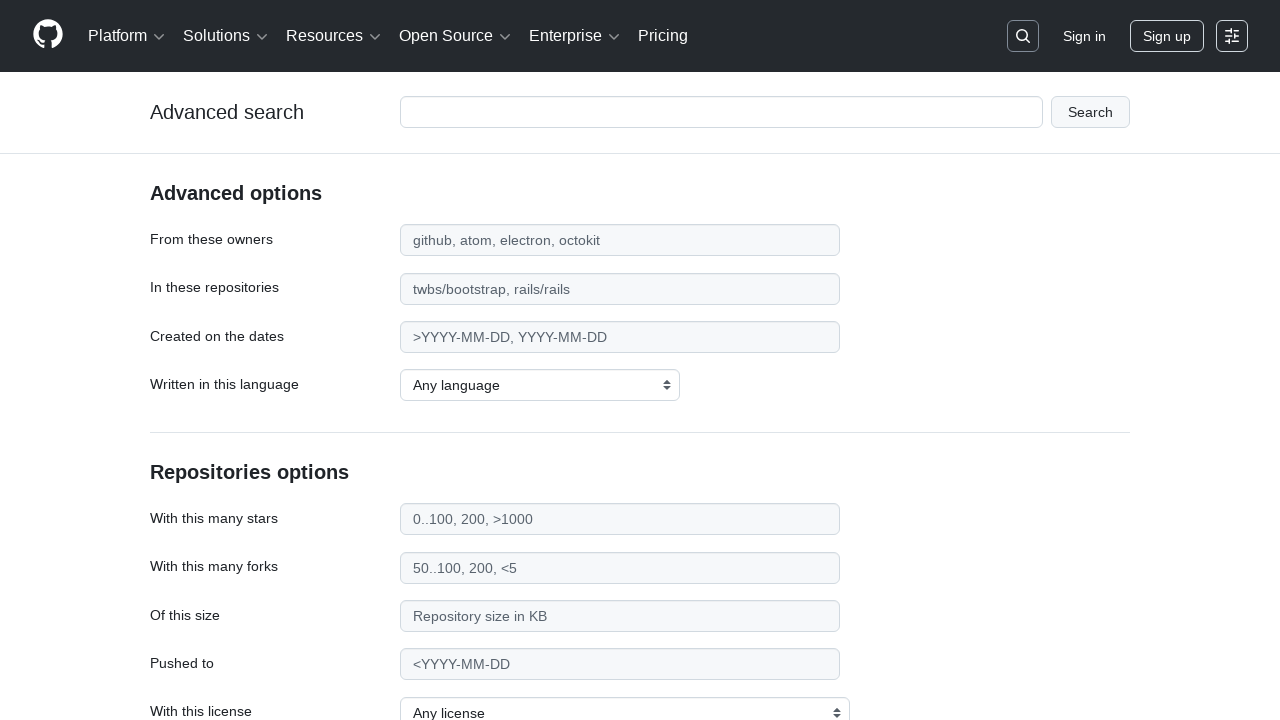

Filled main search field with 'web-scraping' on #adv_code_search input.js-advanced-search-input
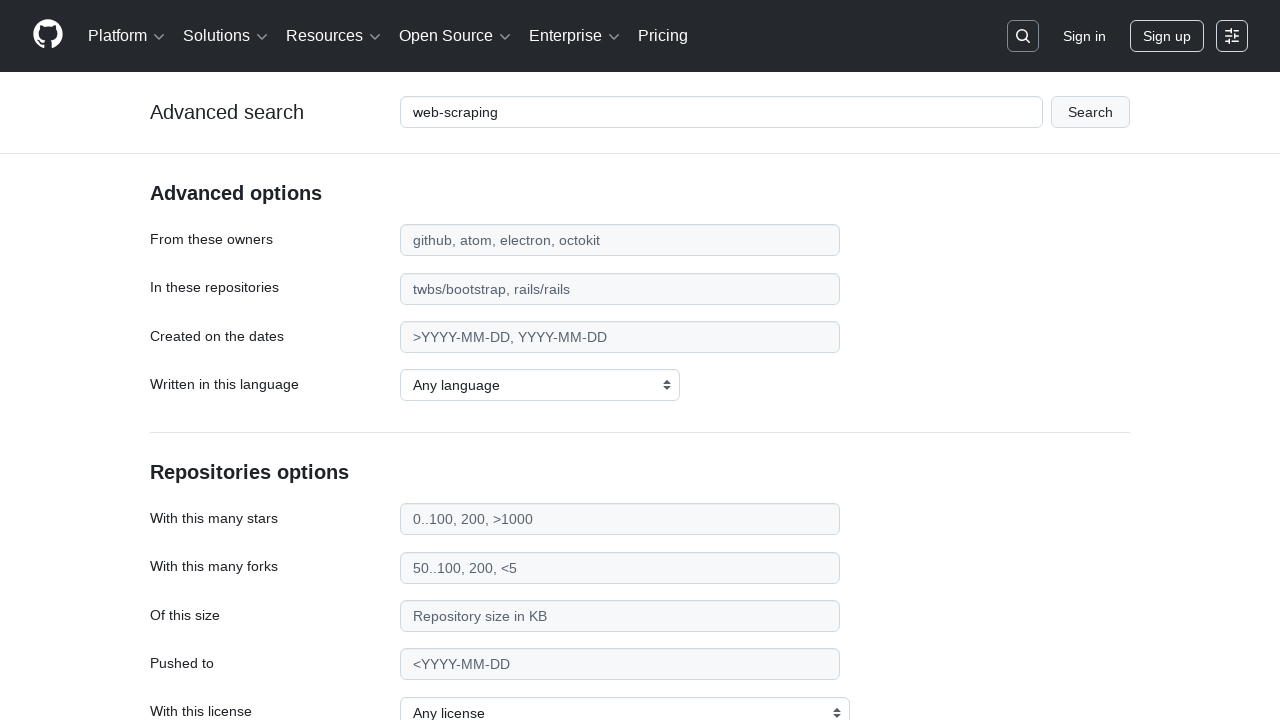

Filled repository owner field with 'microsoft' on #search_from
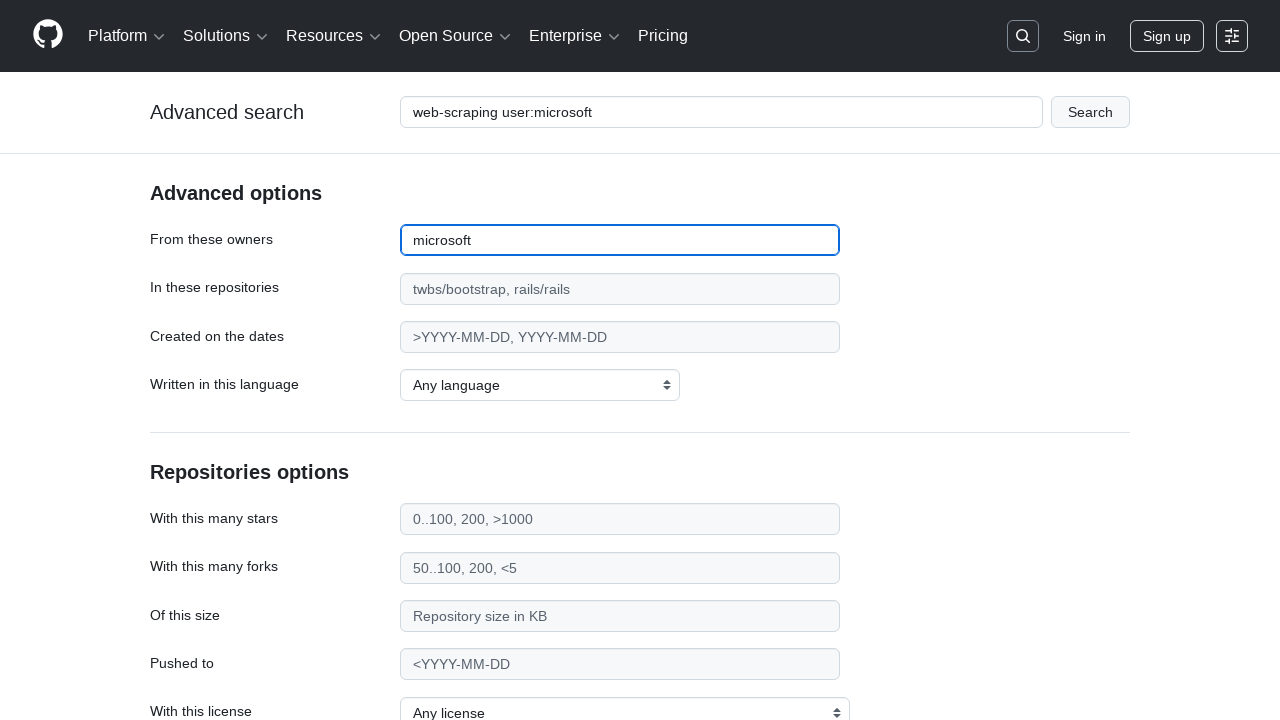

Filled date filter field with '>2020' on #search_date
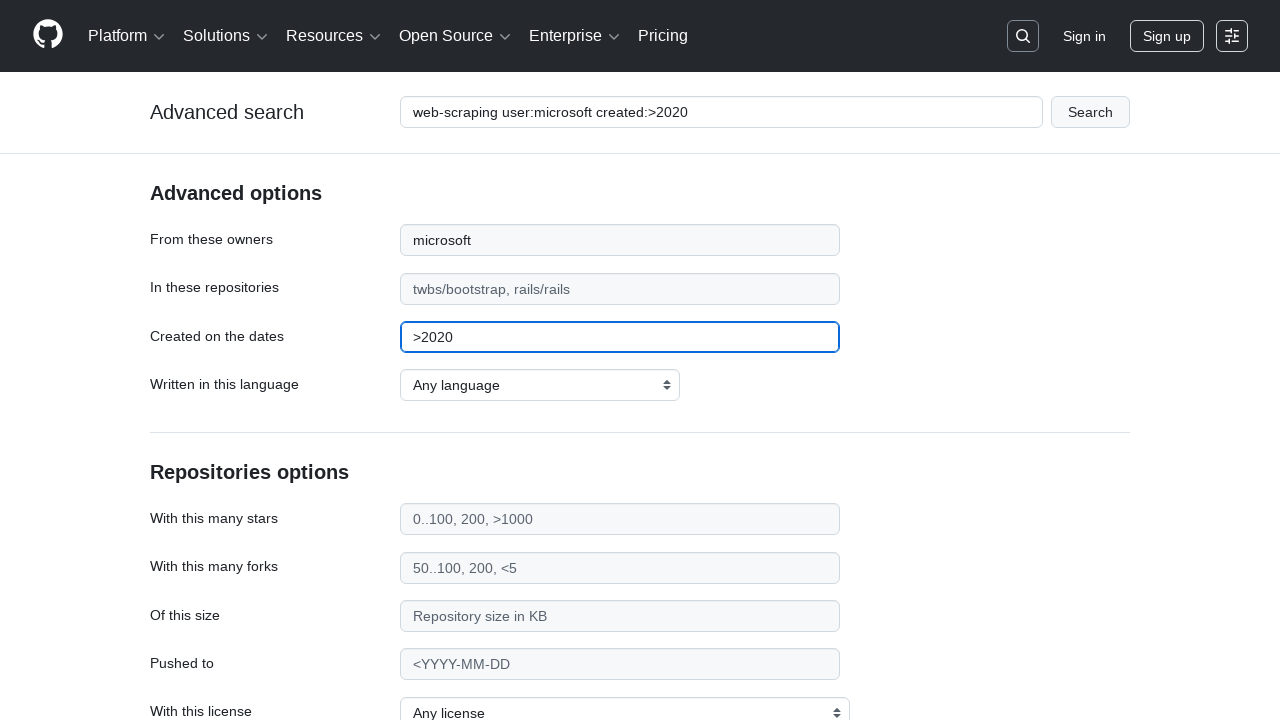

Selected 'Python' from programming language dropdown on select#search_language
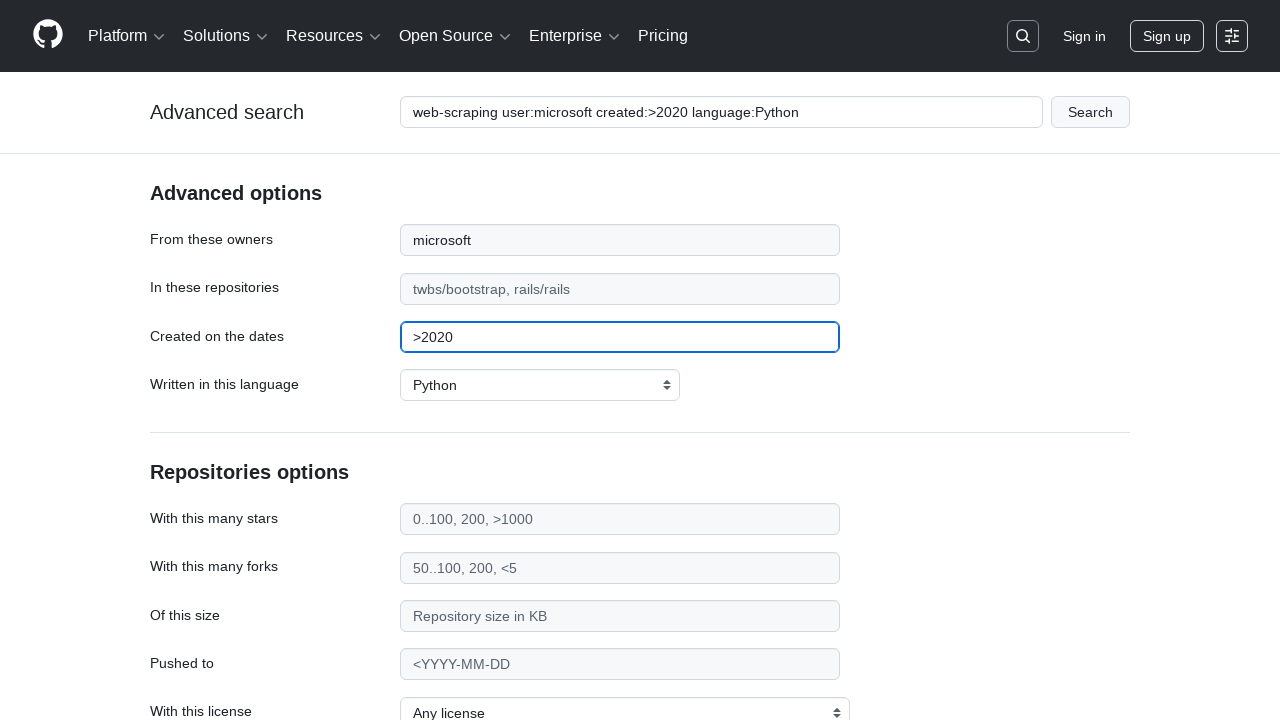

Submitted GitHub advanced search form at (1090, 112) on #adv_code_search button[type="submit"]
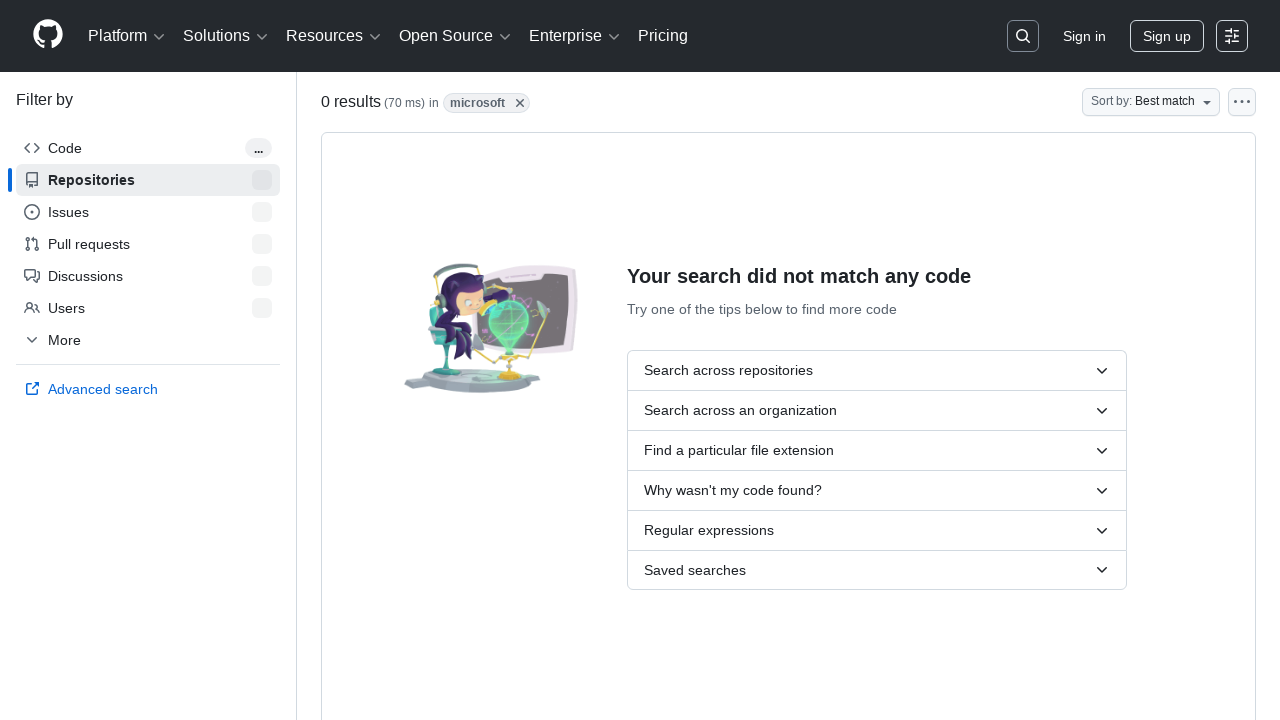

Search results page loaded with network idle
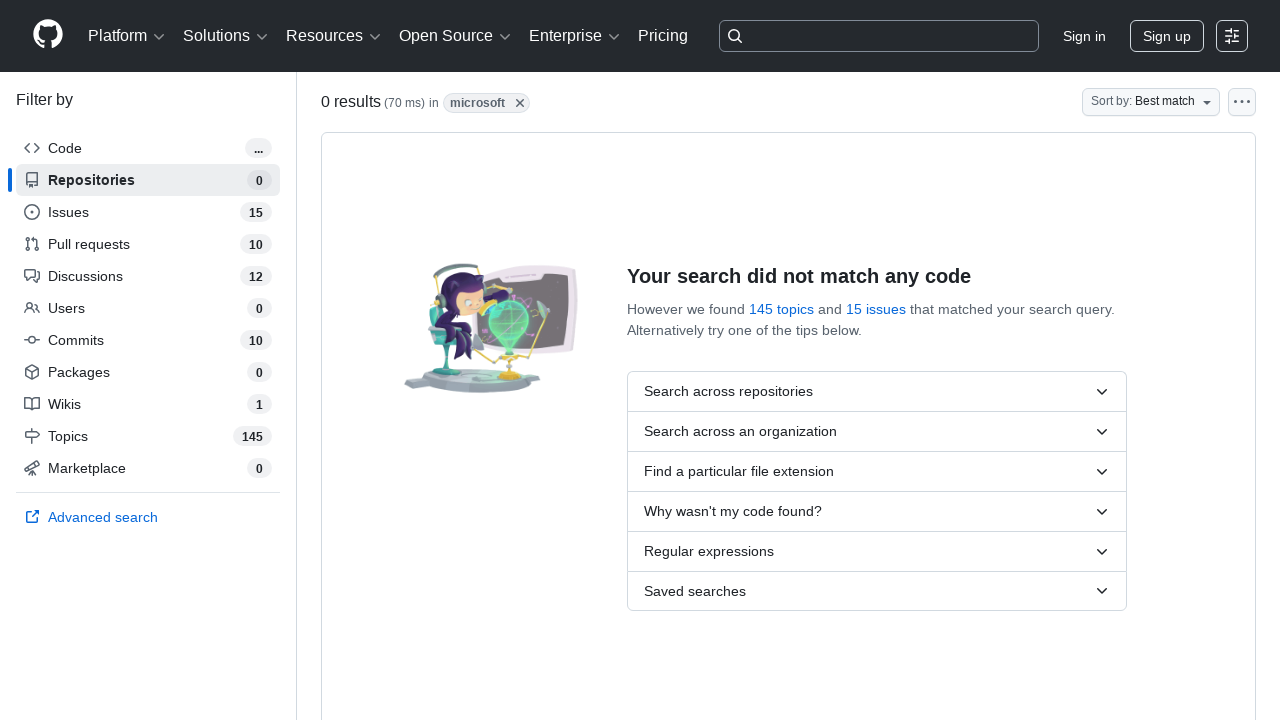

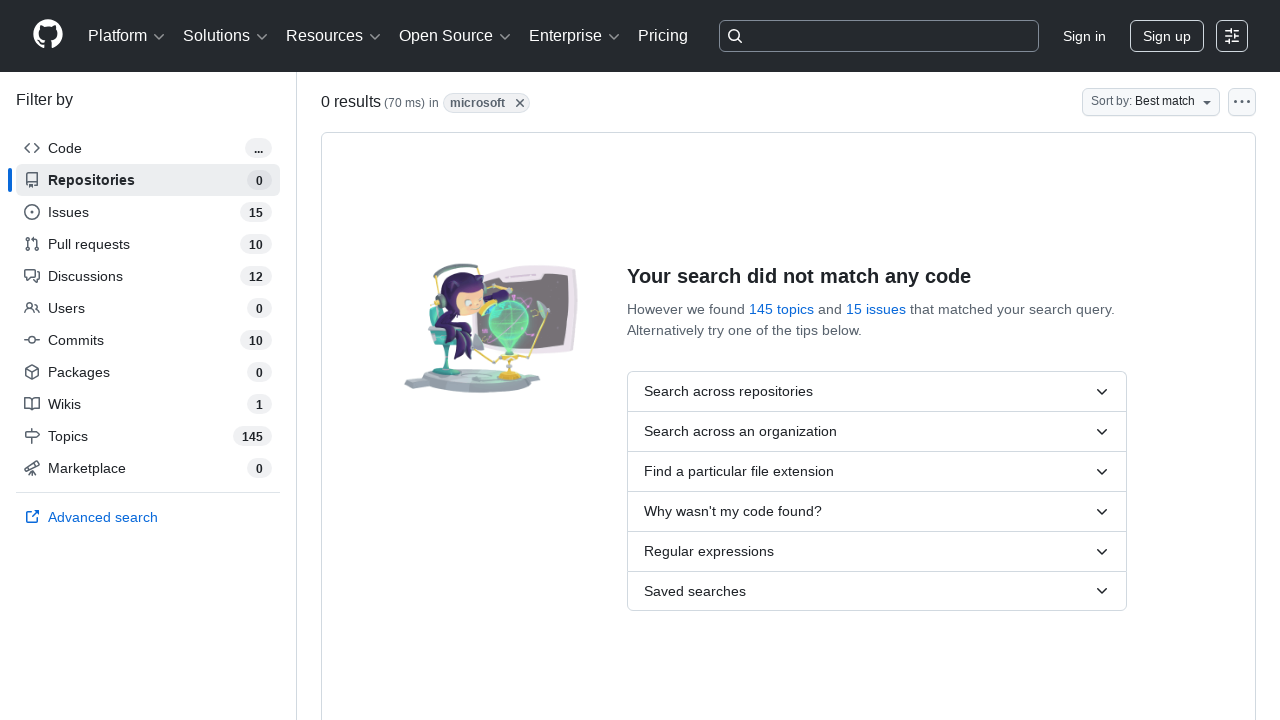